Navigates to Flipkart homepage and waits for the page to load

Starting URL: https://www.flipkart.com/

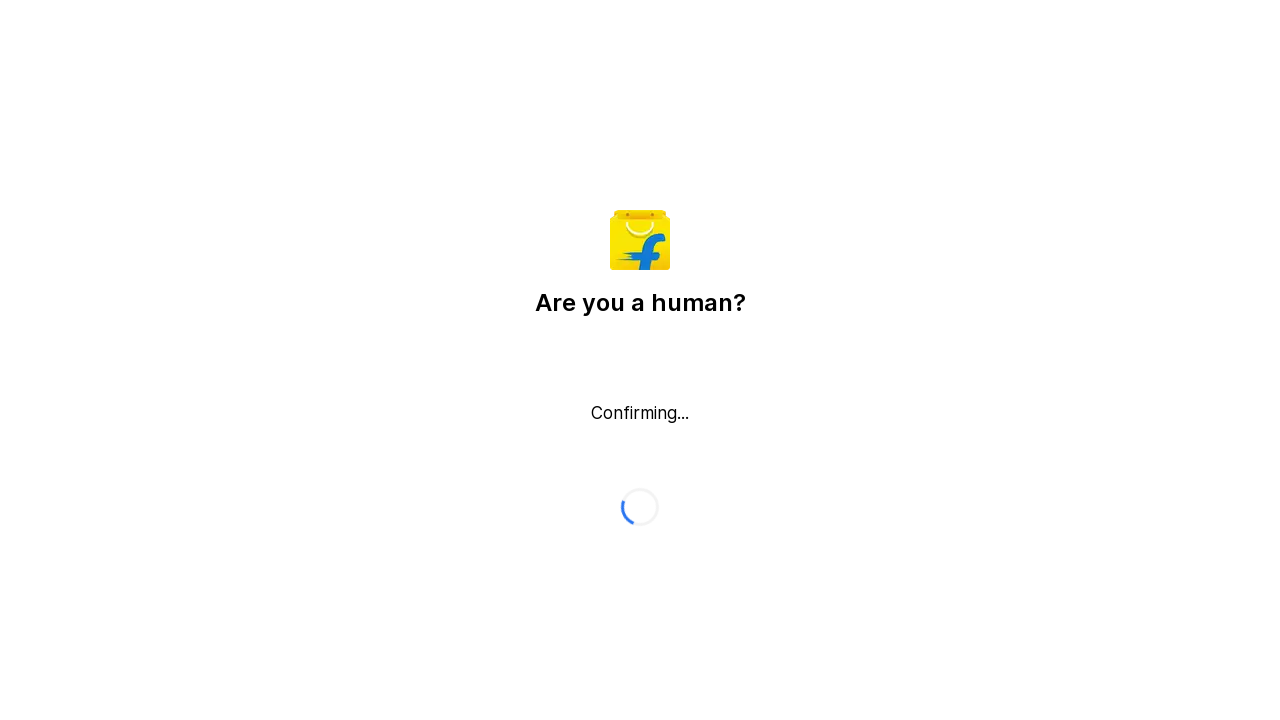

Navigated to Flipkart homepage
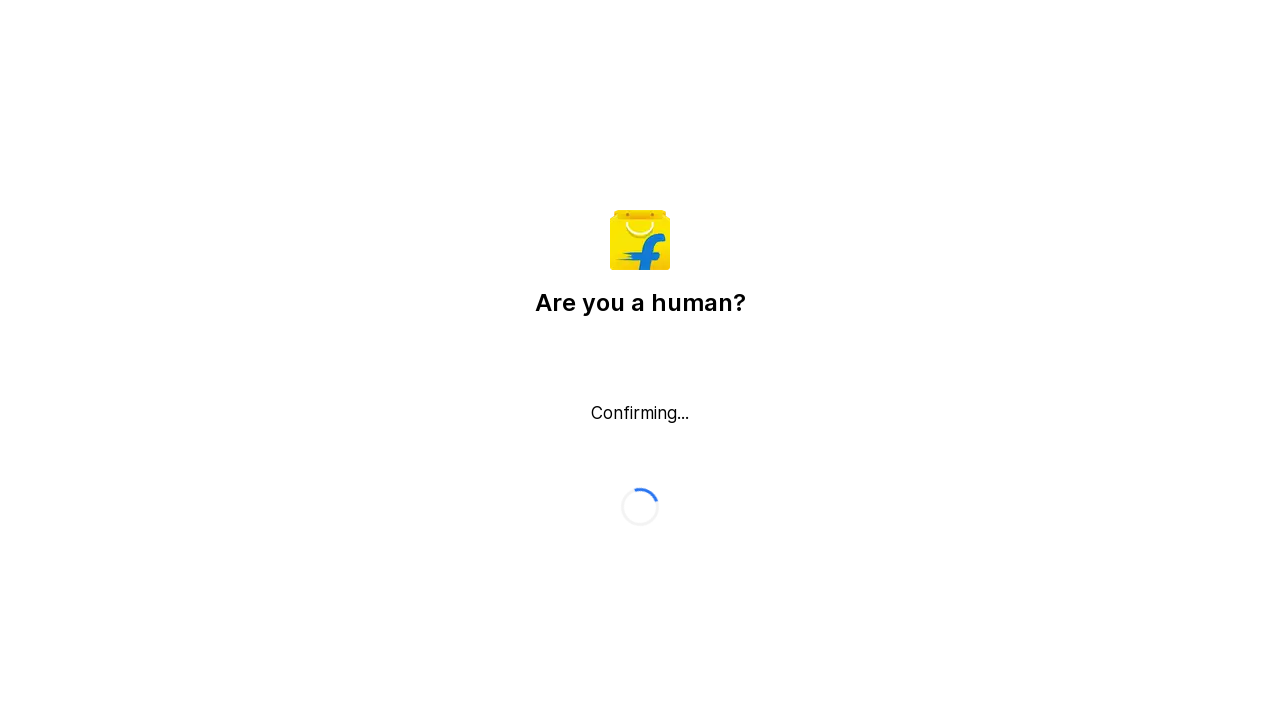

Flipkart homepage fully loaded (DOM content loaded)
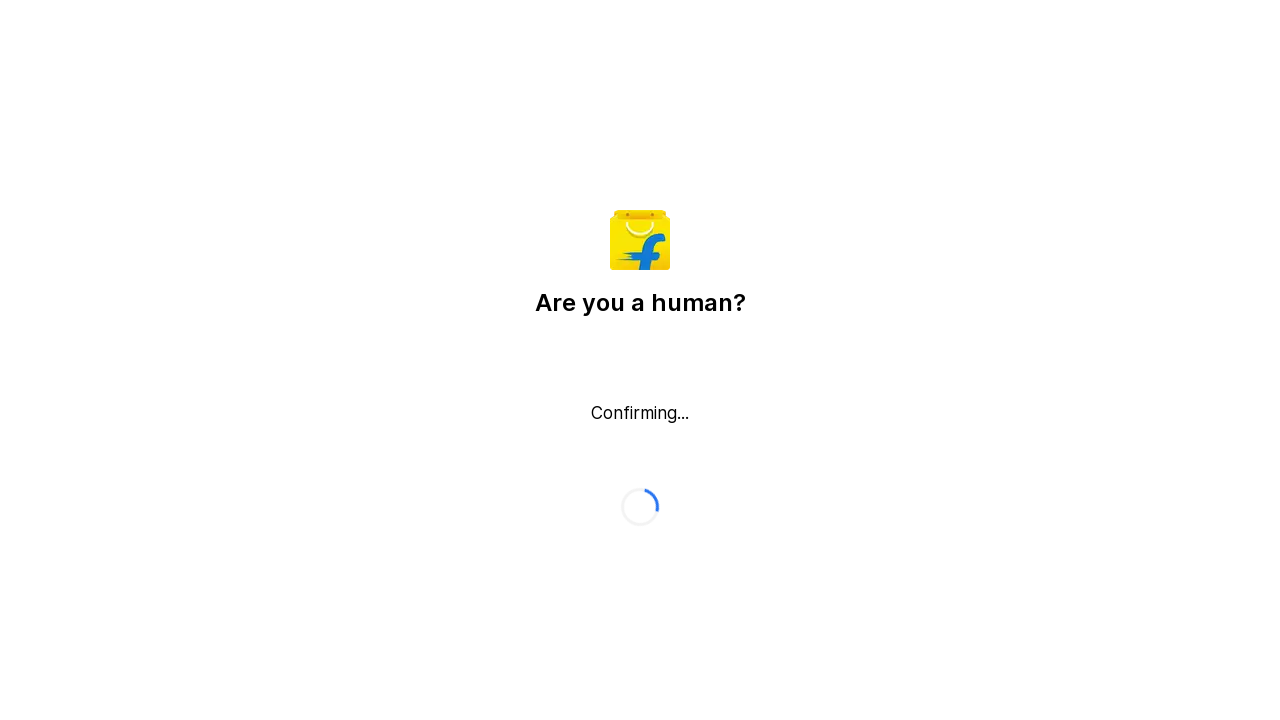

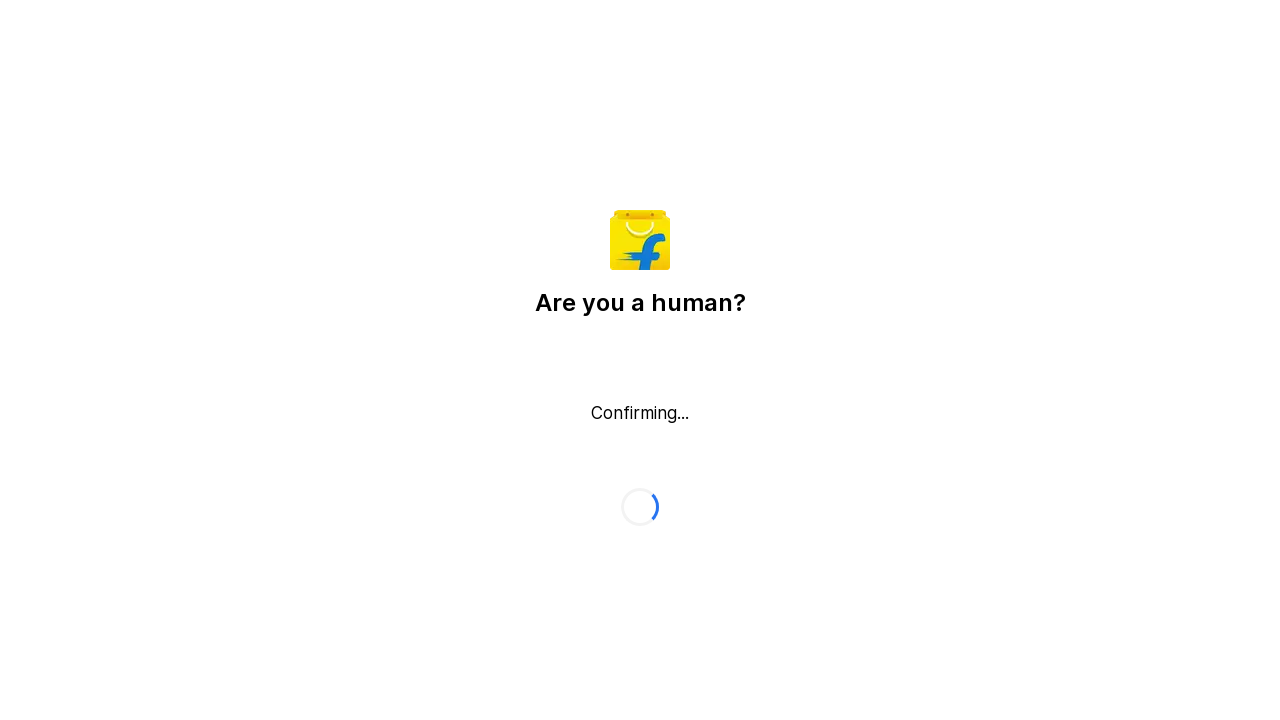